Tests that the Checkly API Docs search input contains keyboard shortcut information by verifying the search button contains "CTRL-K" text.

Starting URL: https://developers.checklyhq.com/

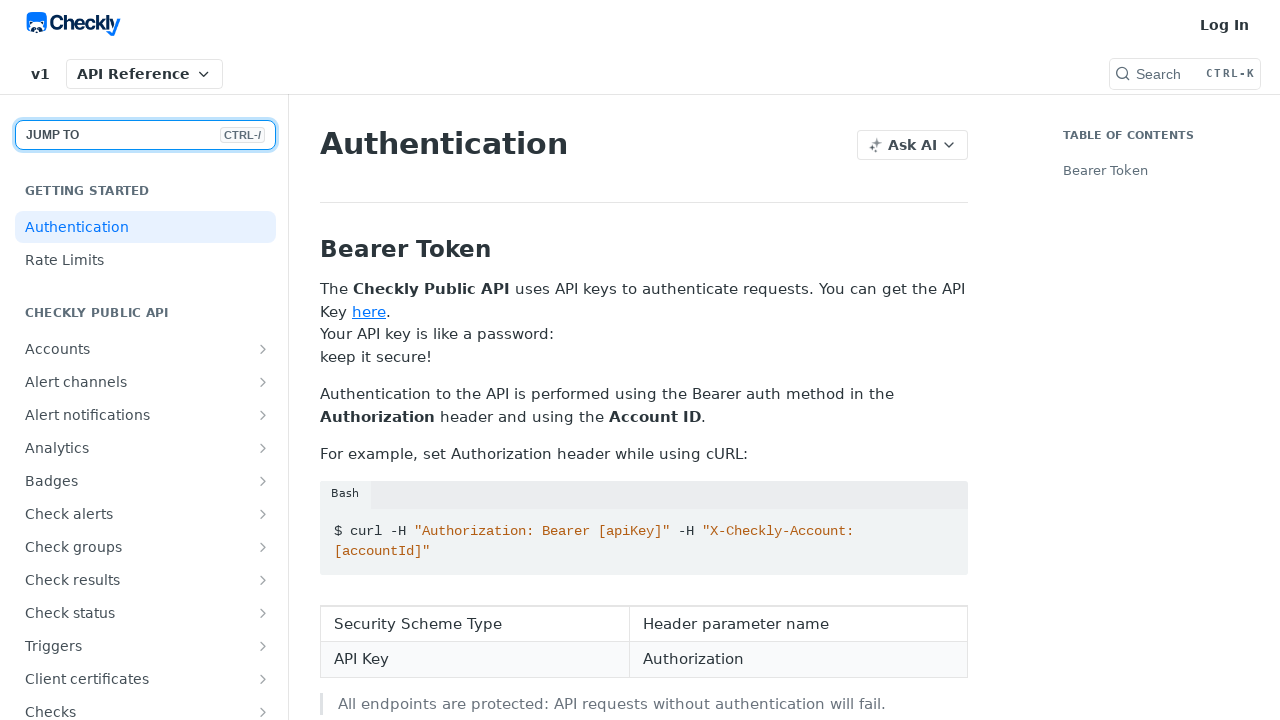

Navigated to Checkly API Docs homepage
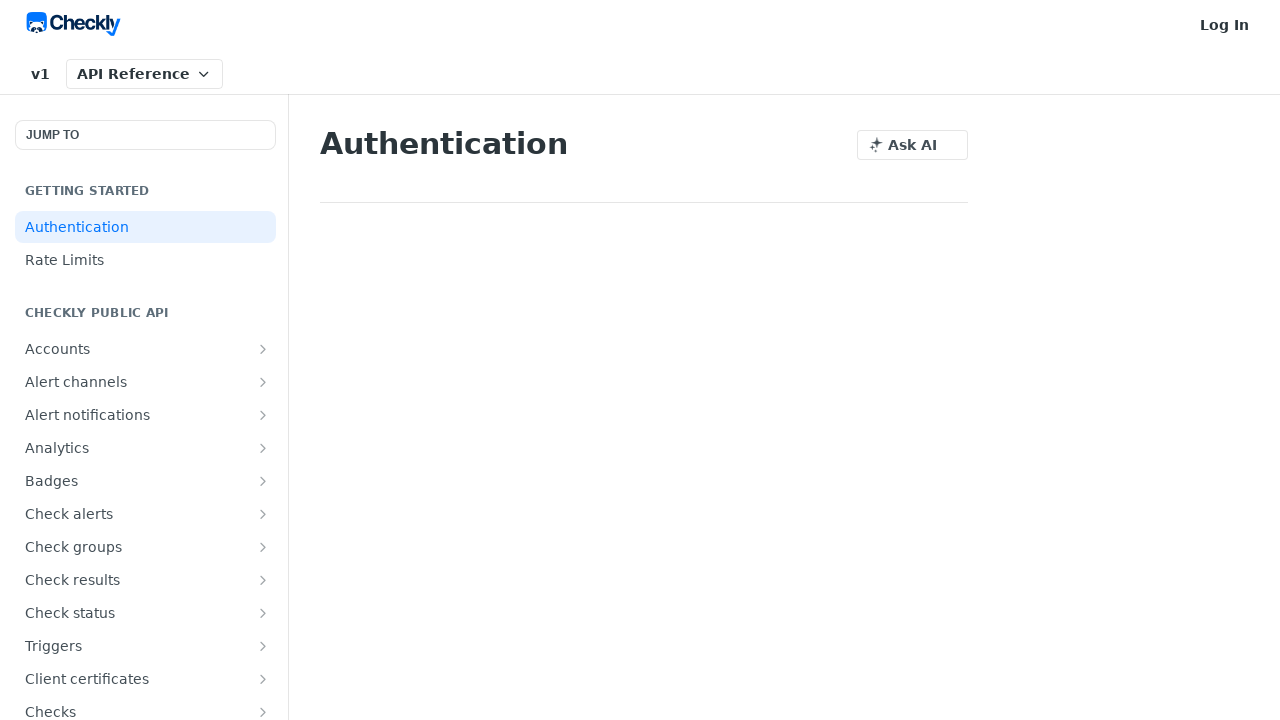

Located search button by role and name
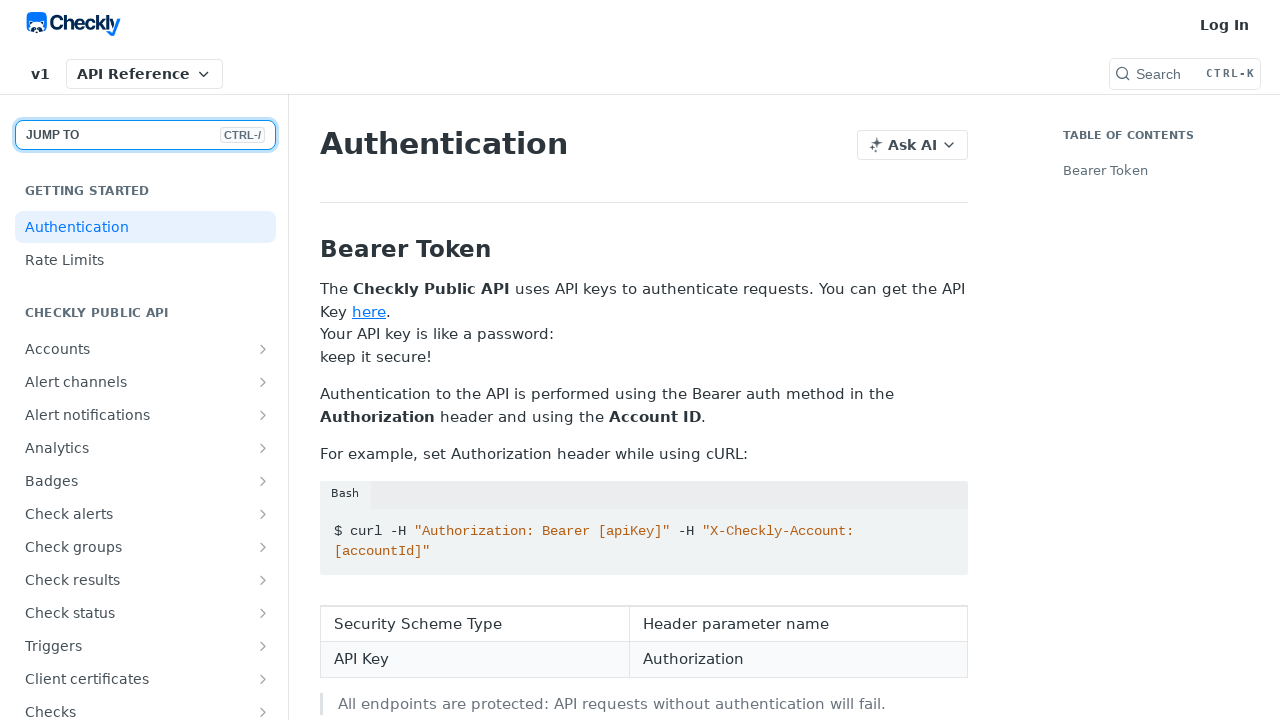

Verified search button contains 'CTRL-K' keyboard shortcut text
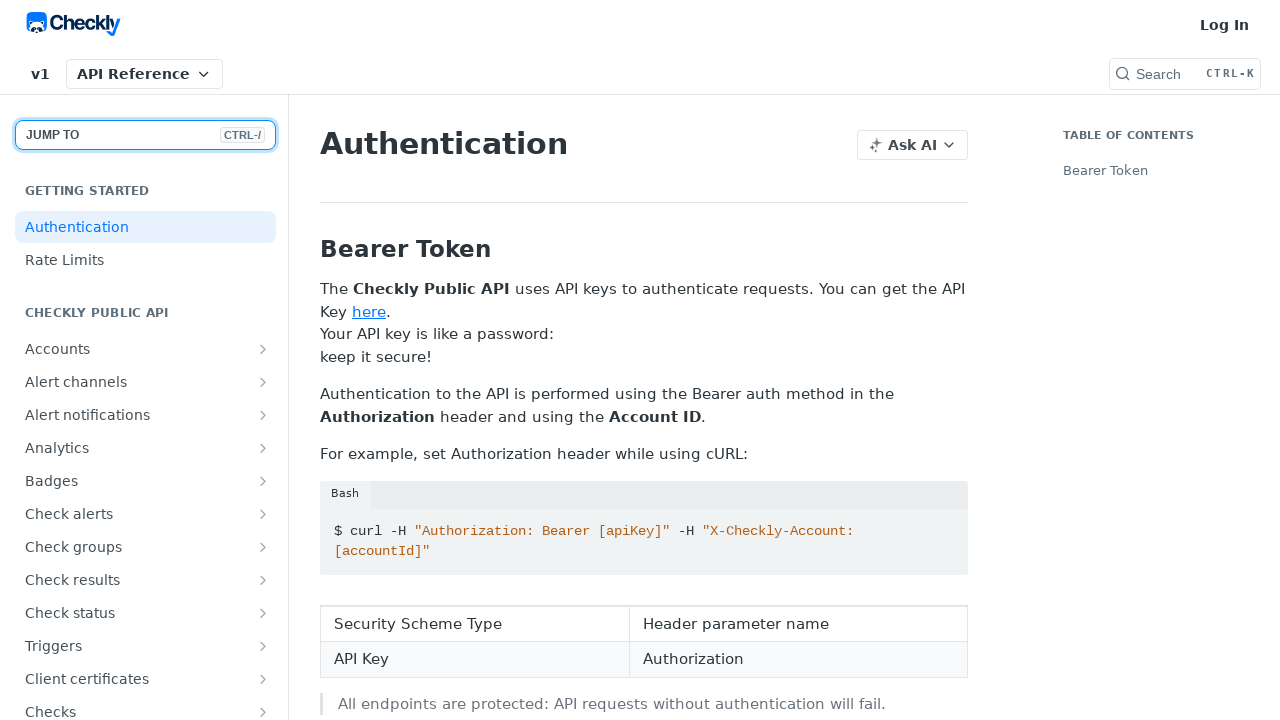

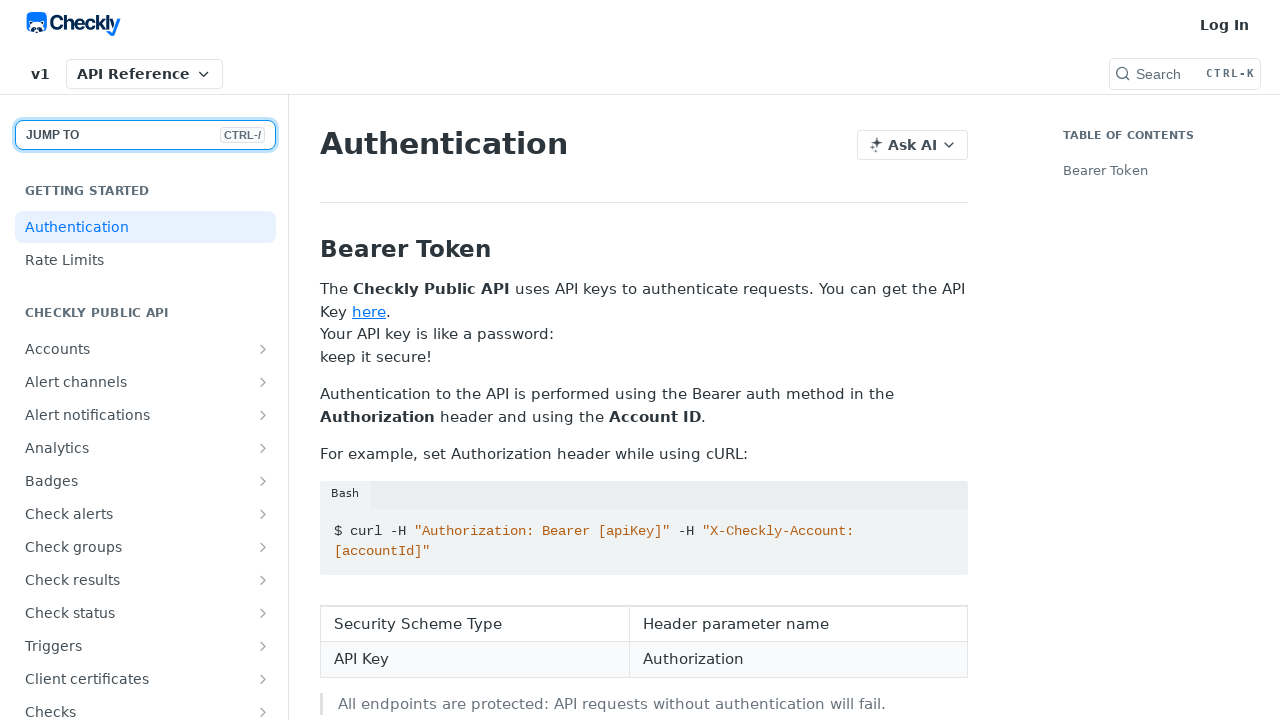